Tests clicking the checkout button from the home page and verifying the checkout form page heading

Starting URL: https://webshop-agil-testautomatiserare.netlify.app/

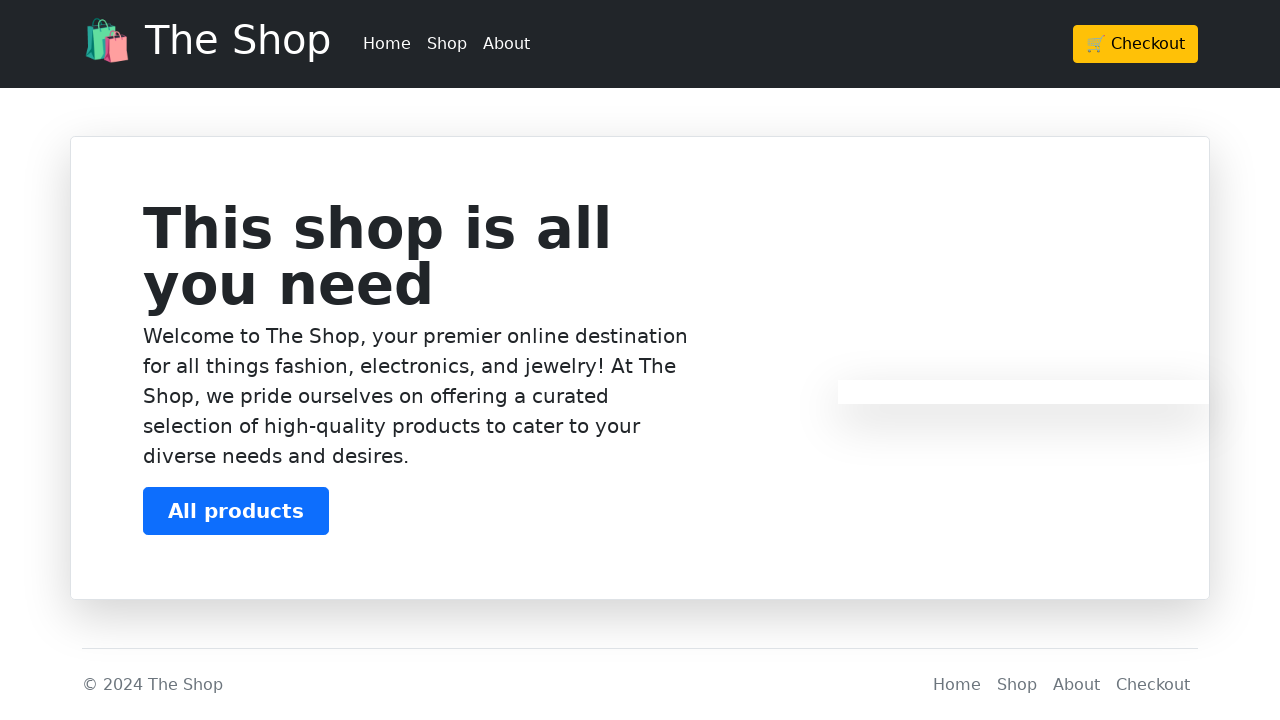

Clicked checkout button in header at (1136, 44) on xpath=/html/body/header/div/div/div/a
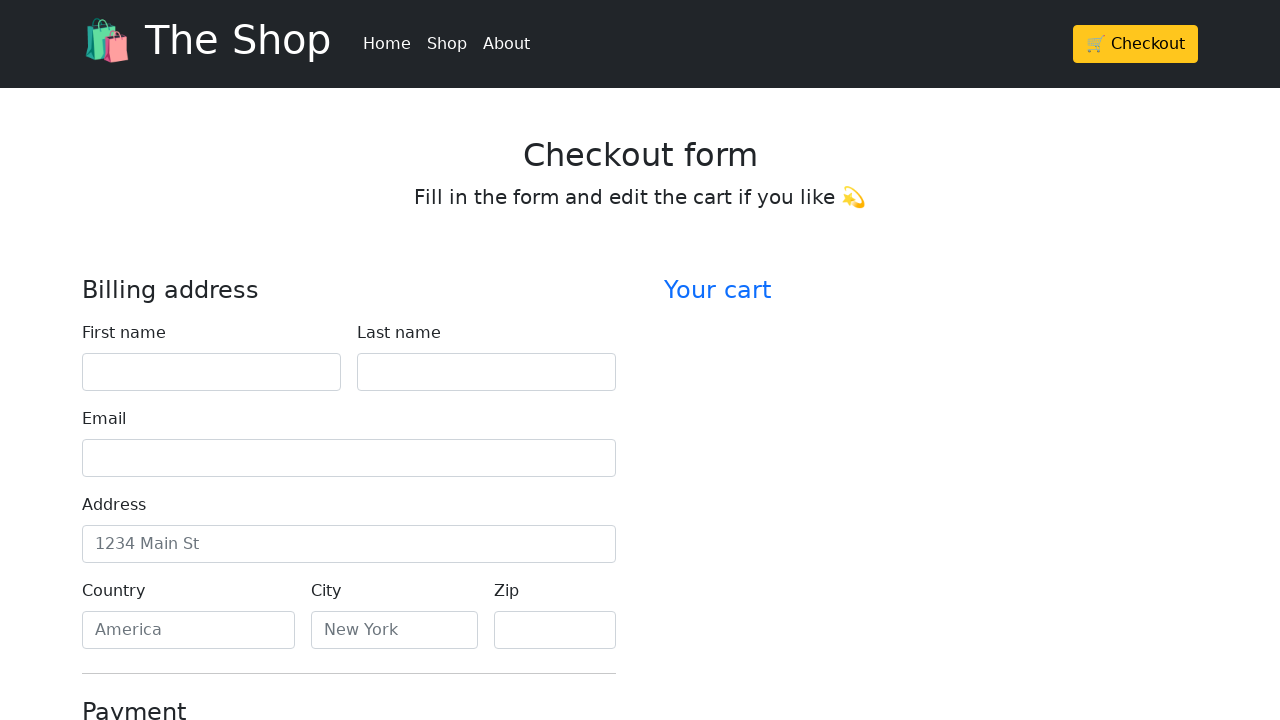

Checkout page loaded and heading appeared
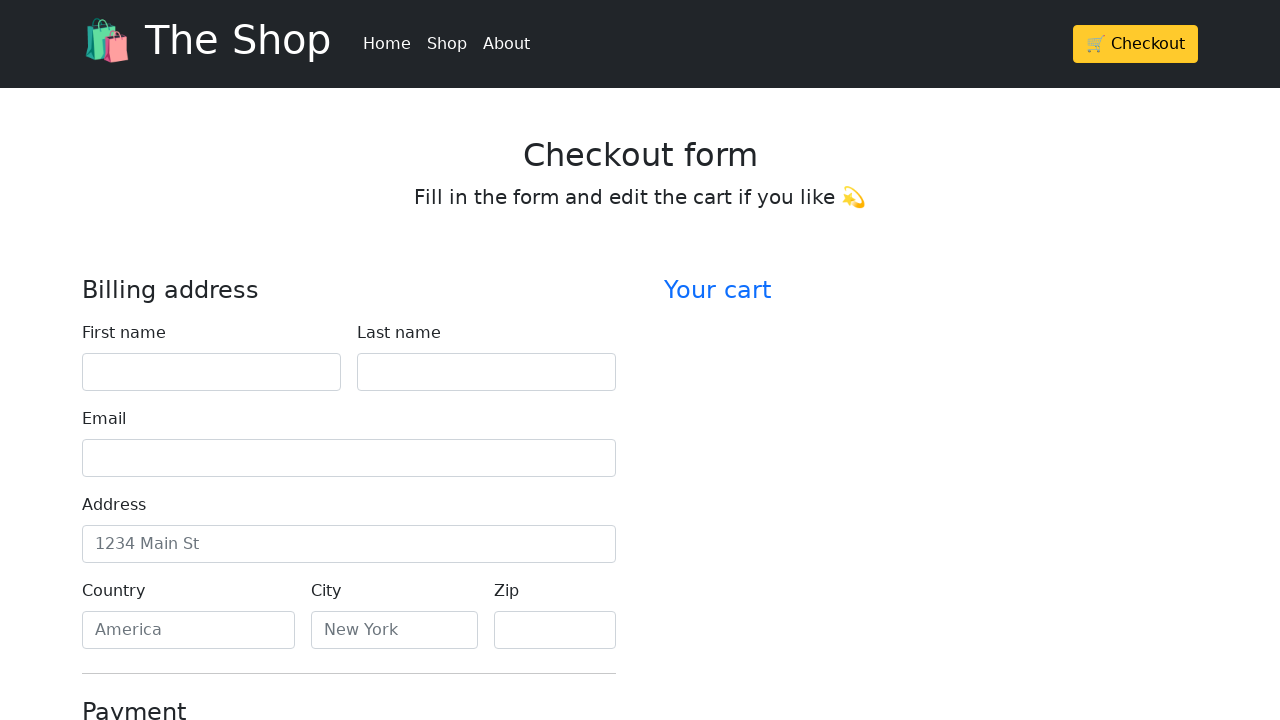

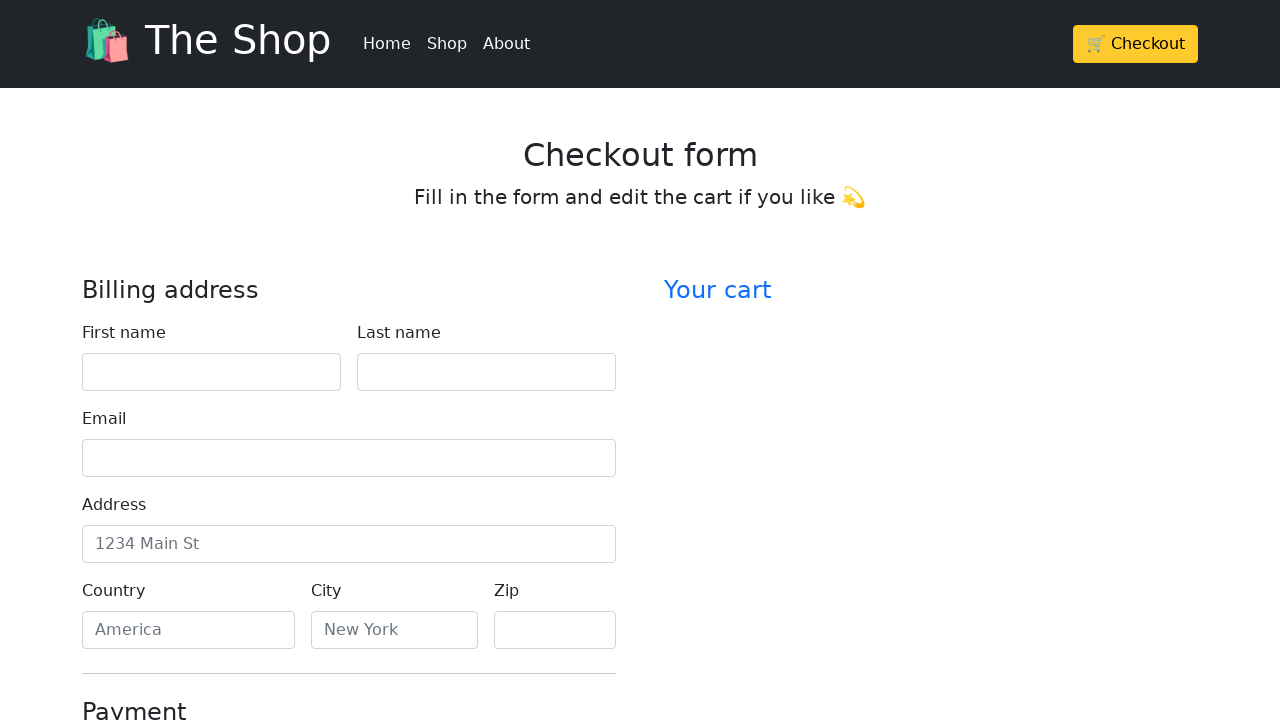